Tests infinite scroll functionality by scrolling down the page multiple times to trigger content loading

Starting URL: https://the-internet.herokuapp.com/infinite_scroll

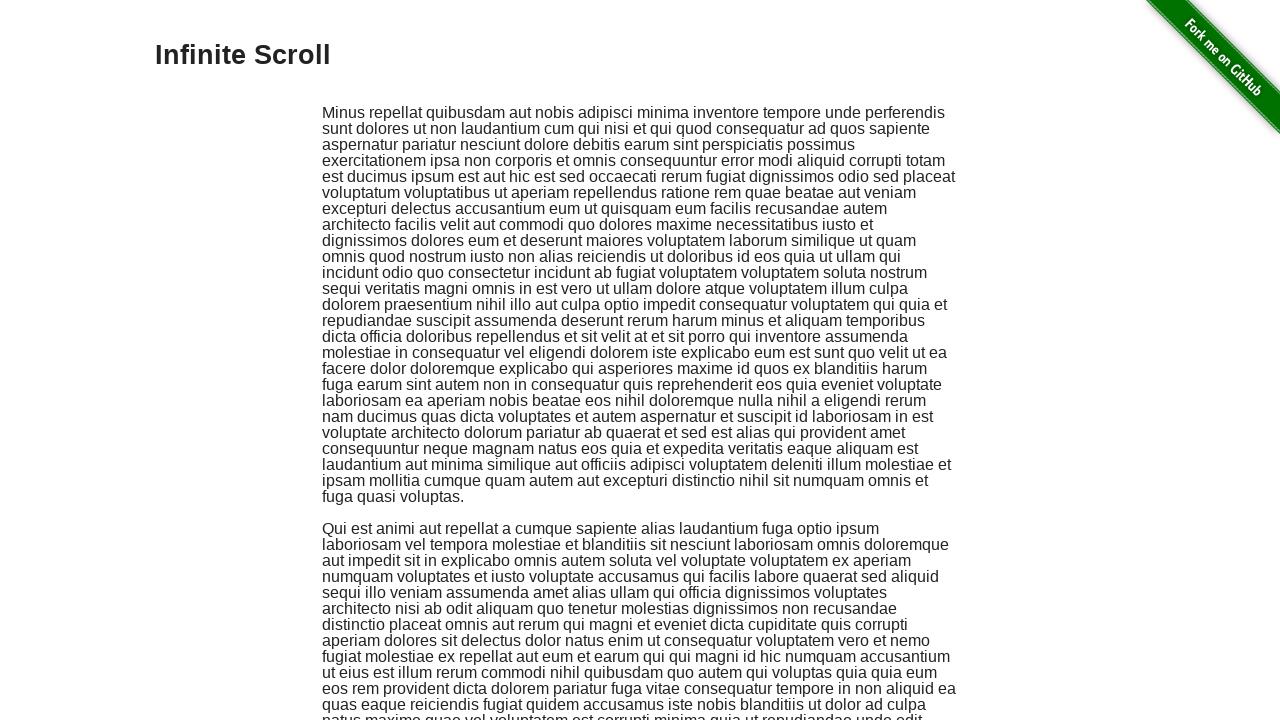

Scrolled down 1000 pixels to trigger infinite scroll
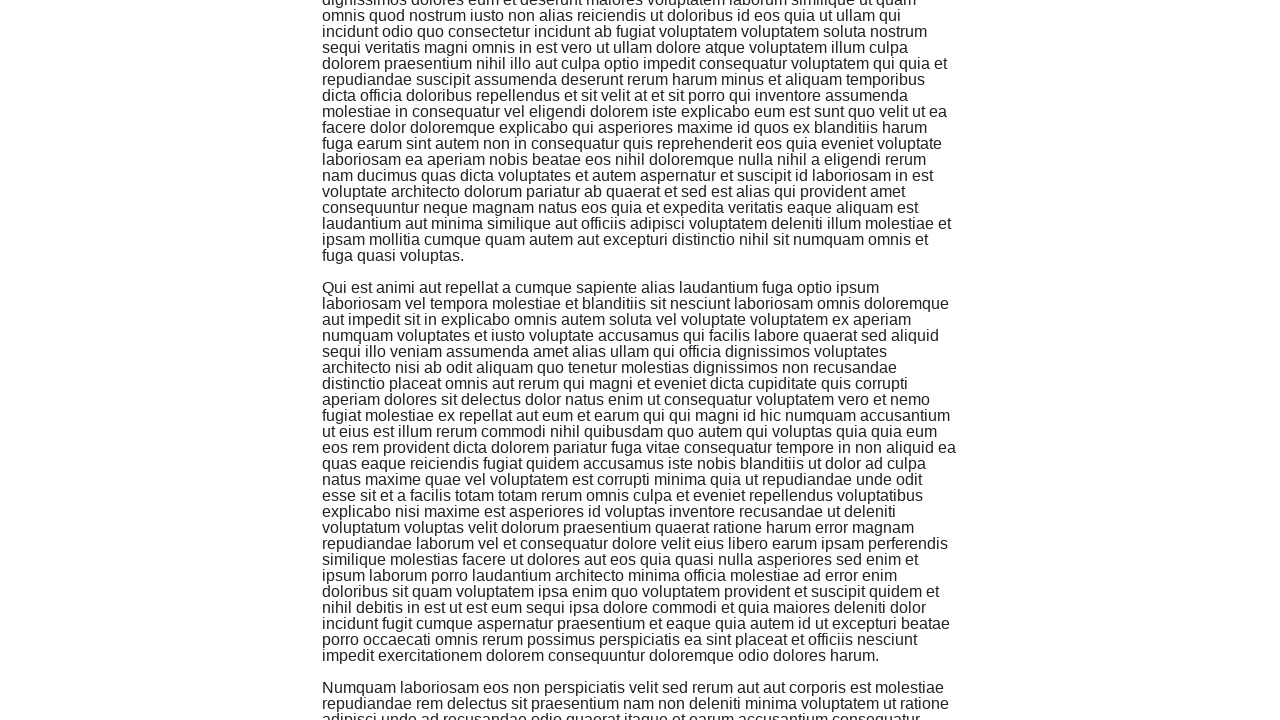

Waited 1000ms for content to load after scroll
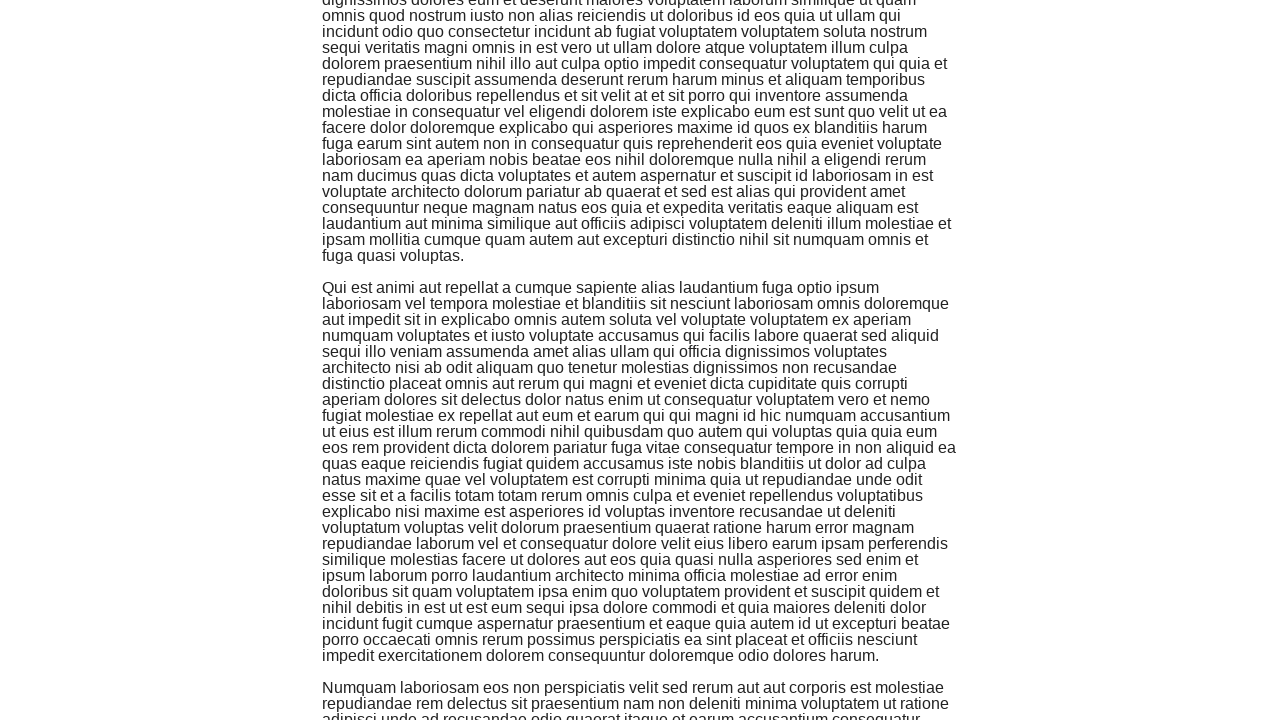

Scrolled down 1000 pixels to trigger infinite scroll
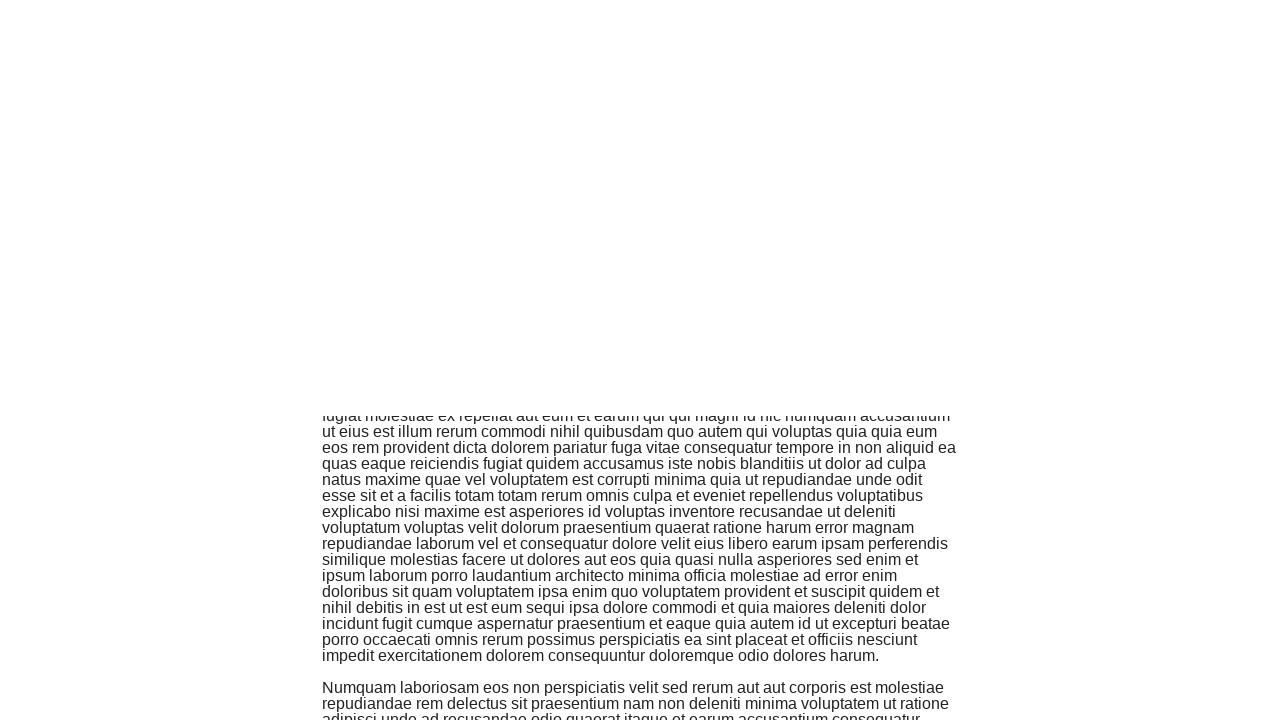

Waited 1000ms for content to load after scroll
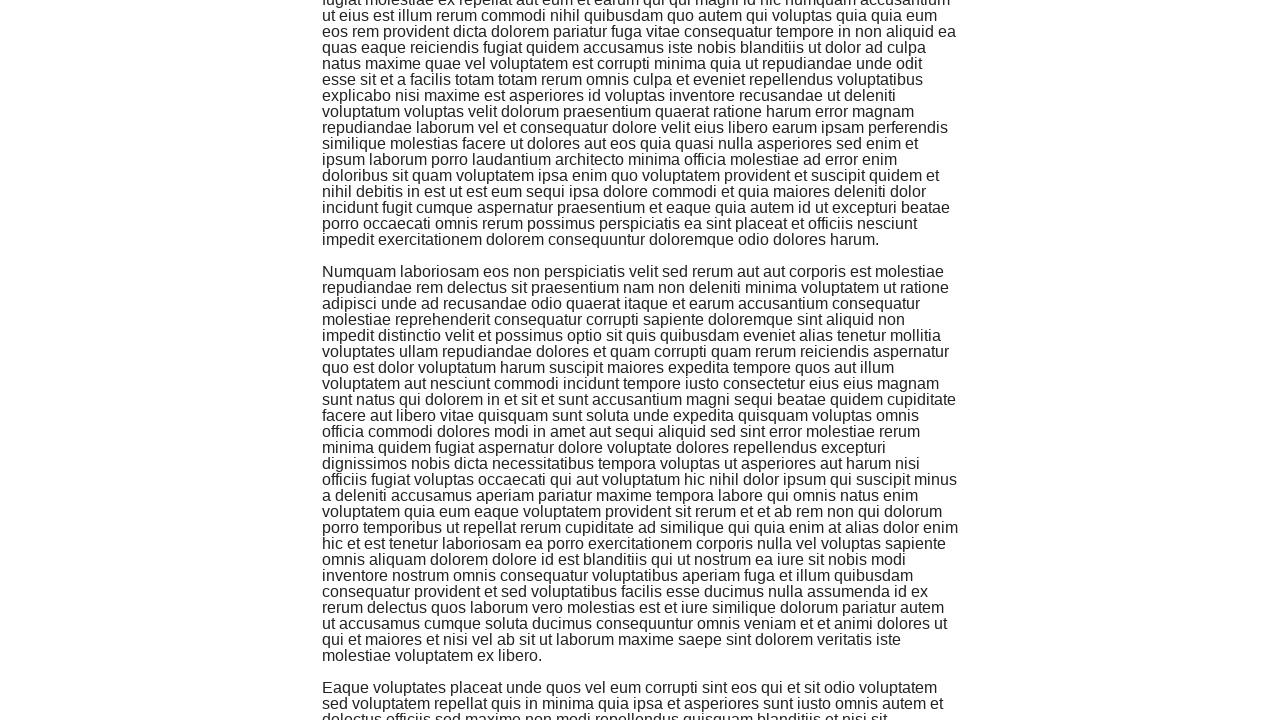

Scrolled down 1000 pixels to trigger infinite scroll
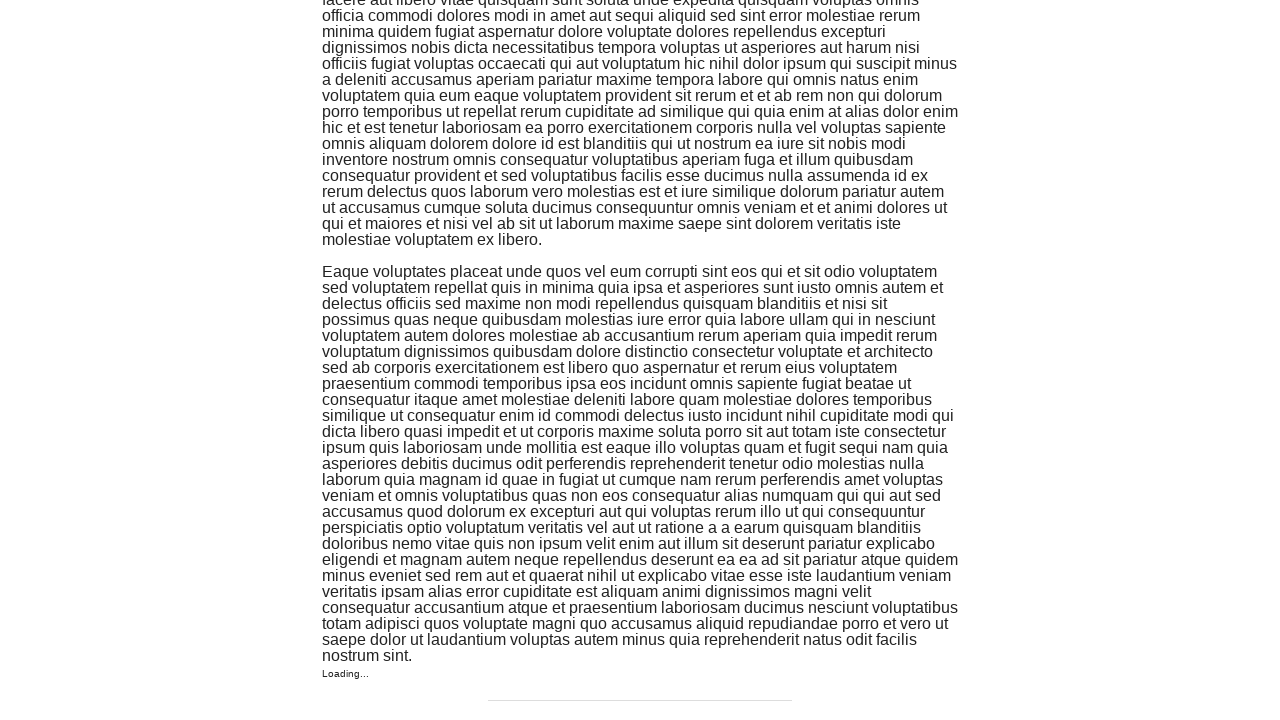

Waited 1000ms for content to load after scroll
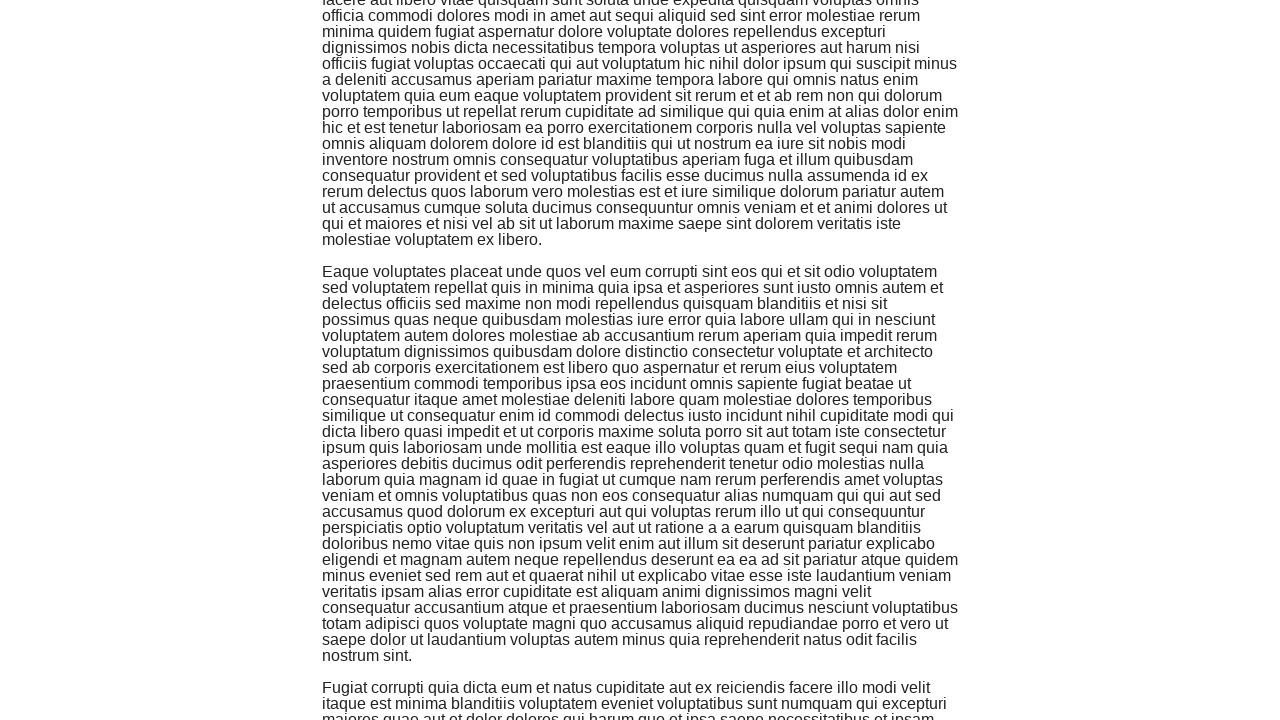

Scrolled down 1000 pixels to trigger infinite scroll
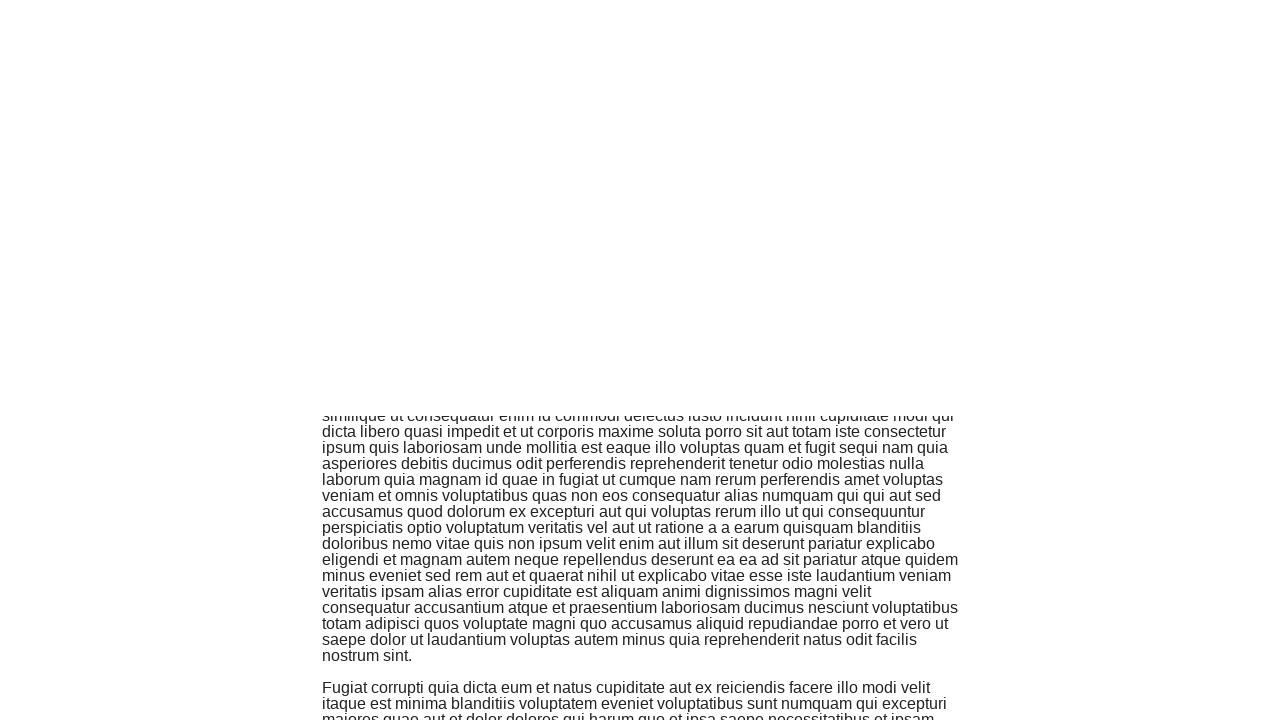

Waited 1000ms for content to load after scroll
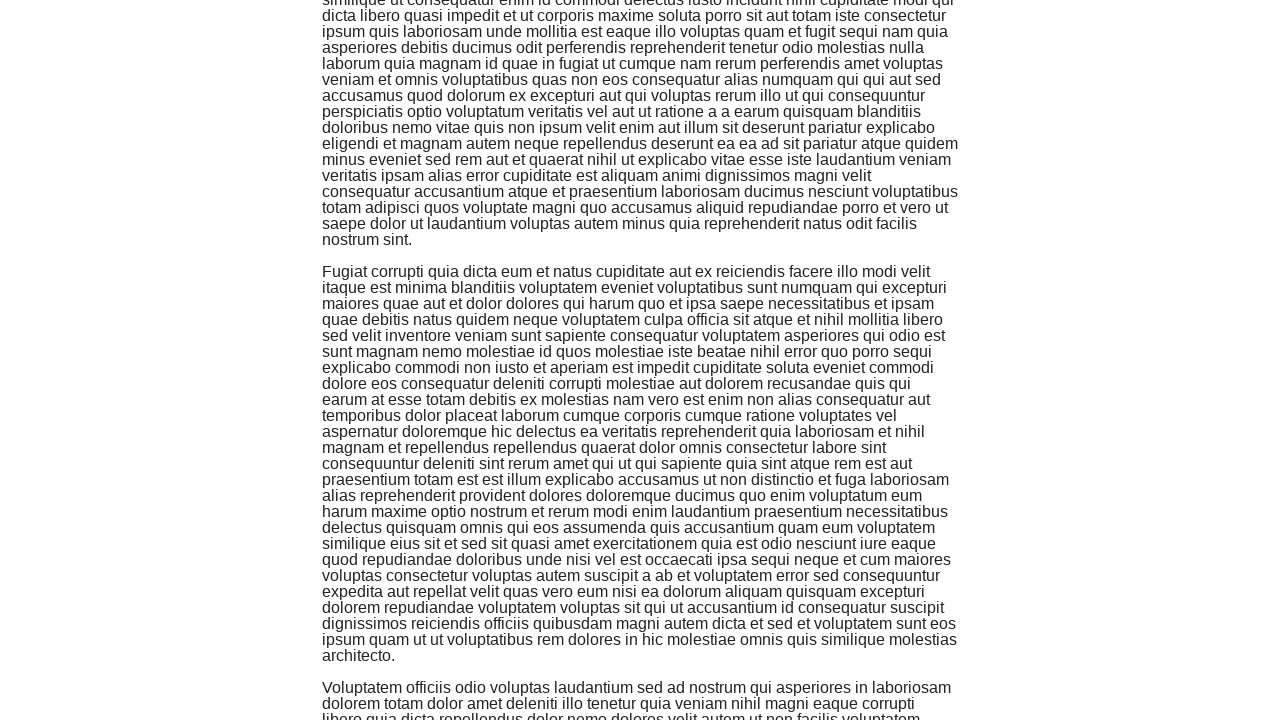

Scrolled down 1000 pixels to trigger infinite scroll
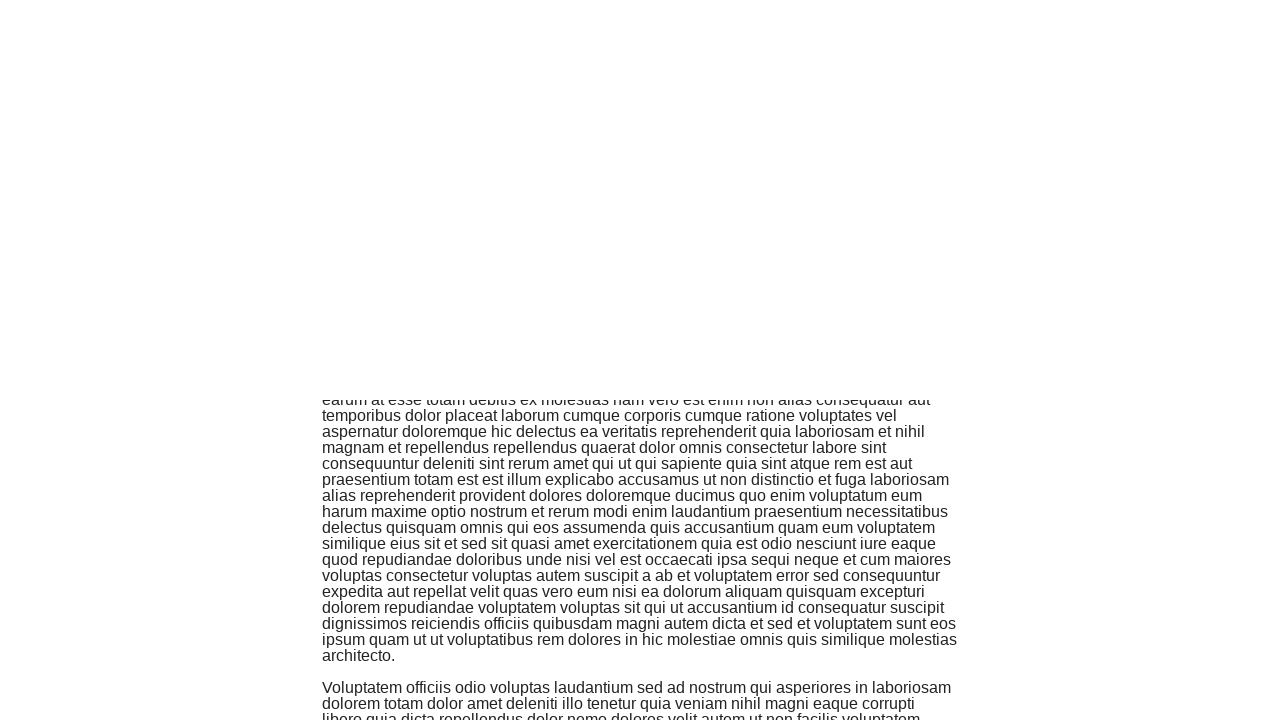

Waited 1000ms for content to load after scroll
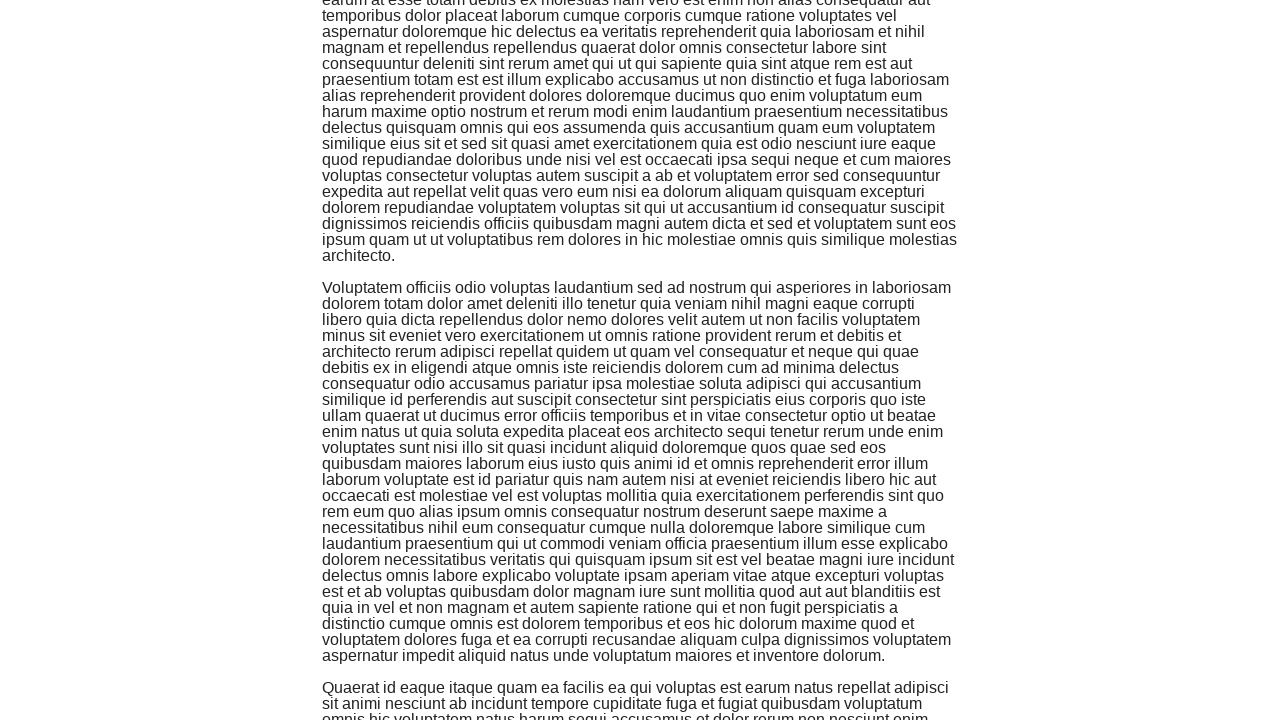

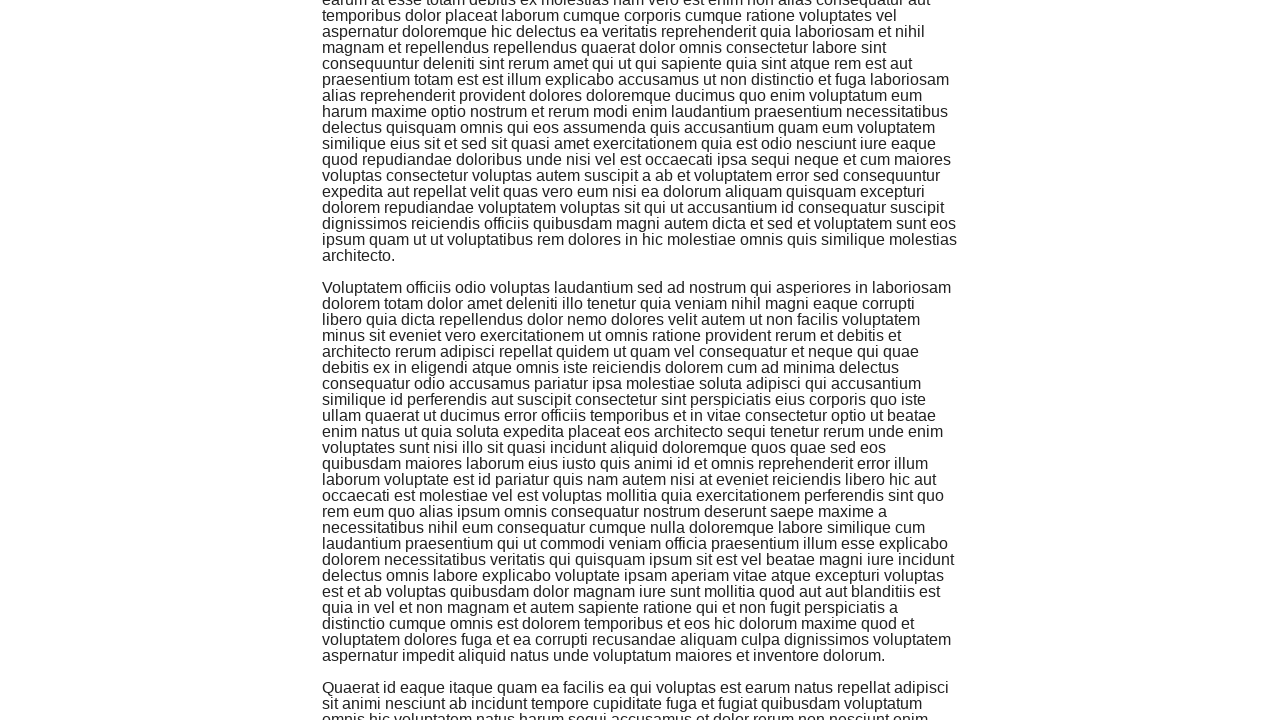